Tests browser window handling by clicking buttons that open new tabs/windows, then iterating through all opened windows, switching to each non-main window and closing them.

Starting URL: https://demoqa.com/browser-windows

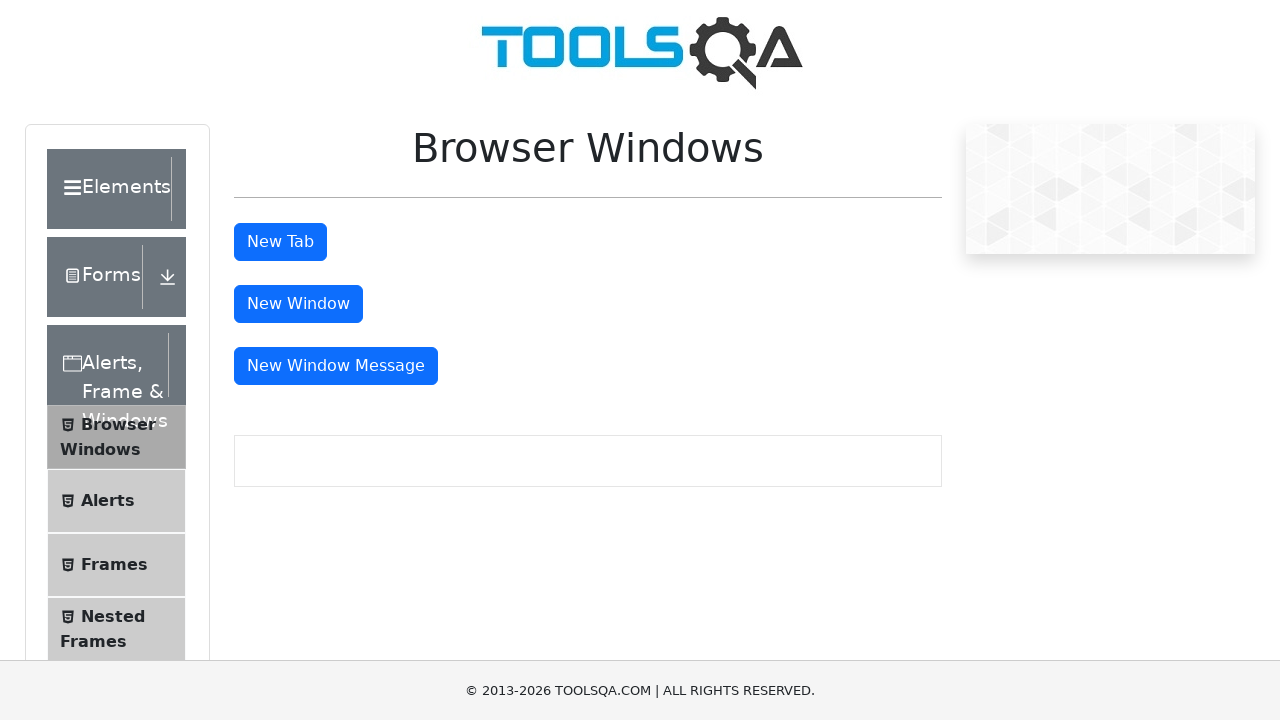

Clicked button to open new tab at (280, 242) on #tabButton
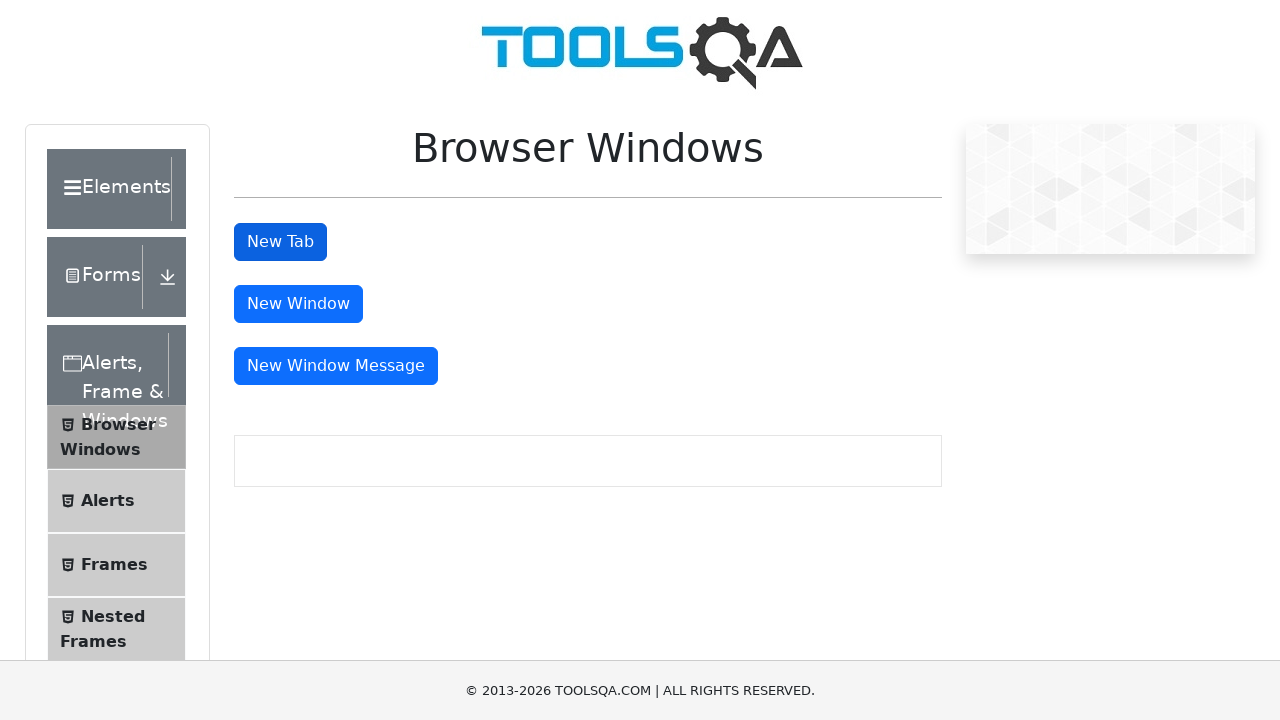

Waited 2 seconds for new tab to load
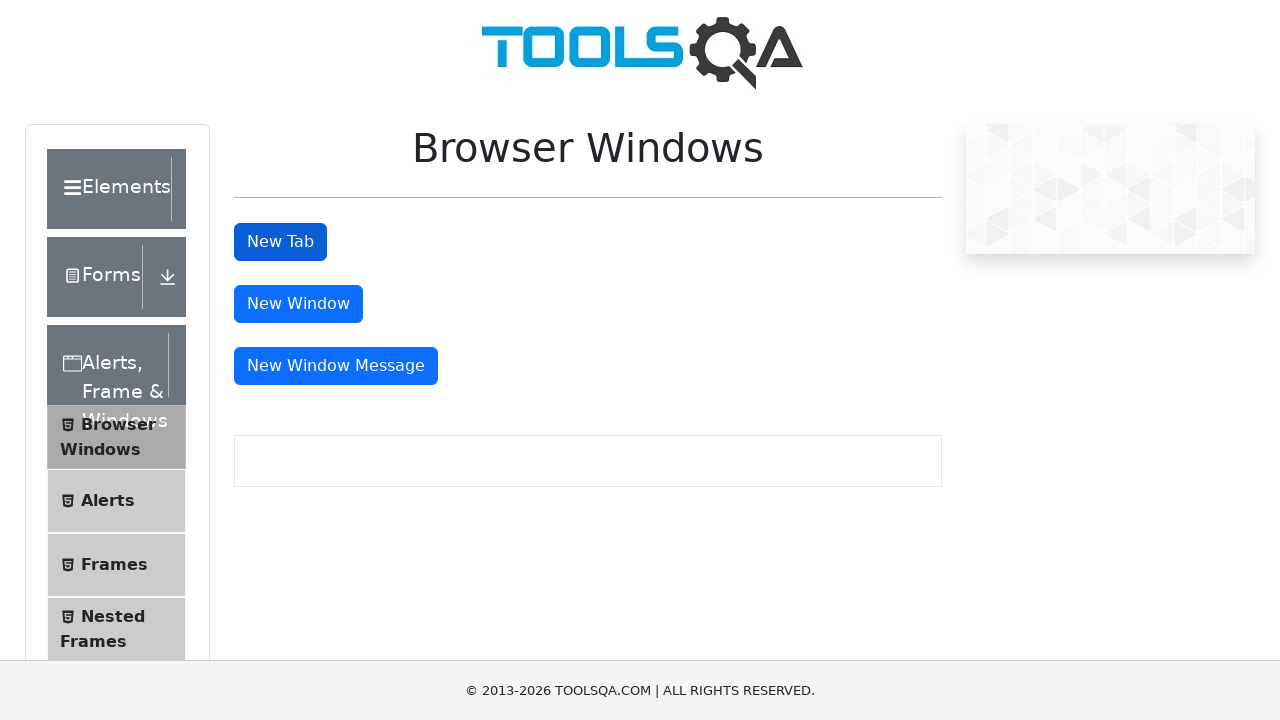

Clicked button to open new window at (298, 304) on #windowButton
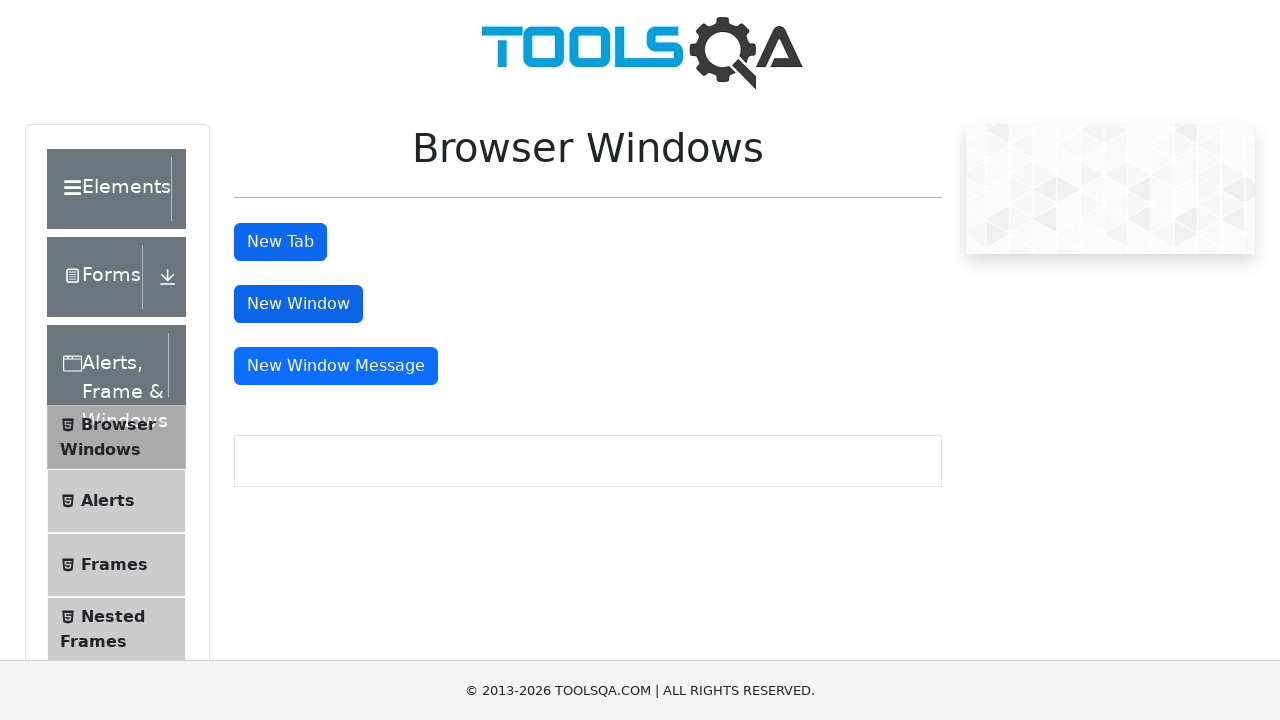

Waited 2 seconds for new window to load
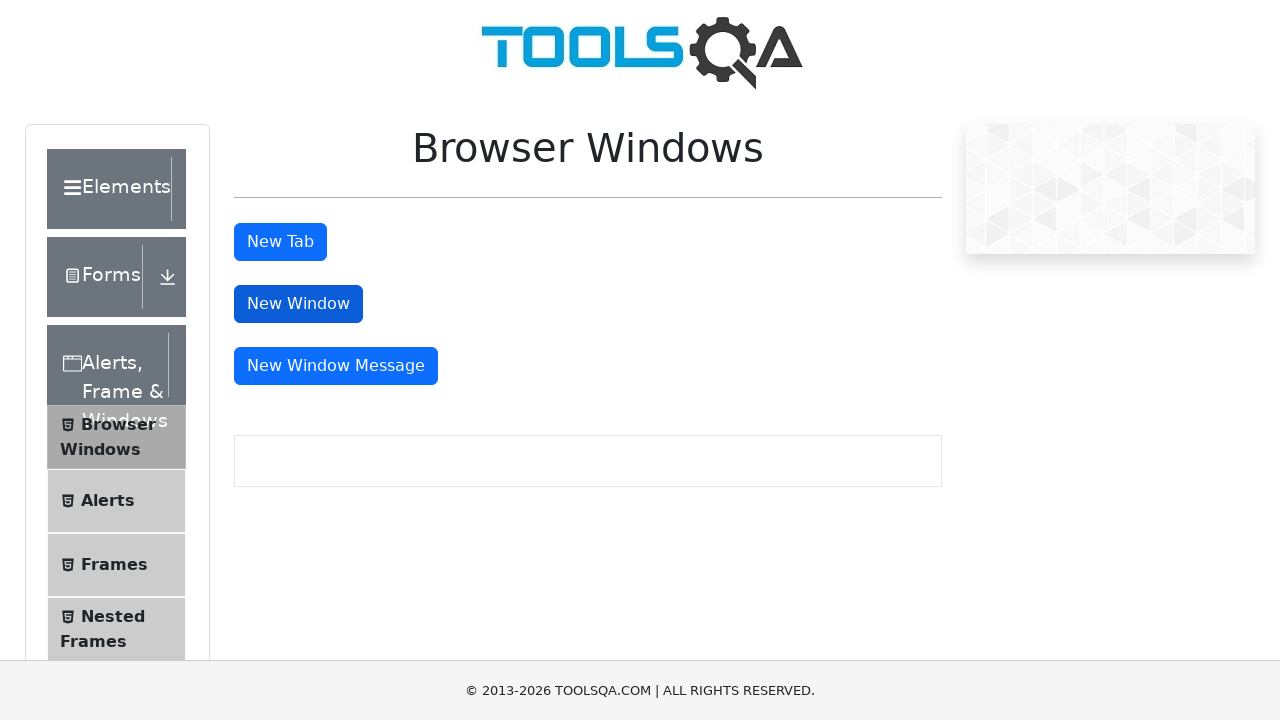

Clicked button to open message window at (336, 366) on #messageWindowButton
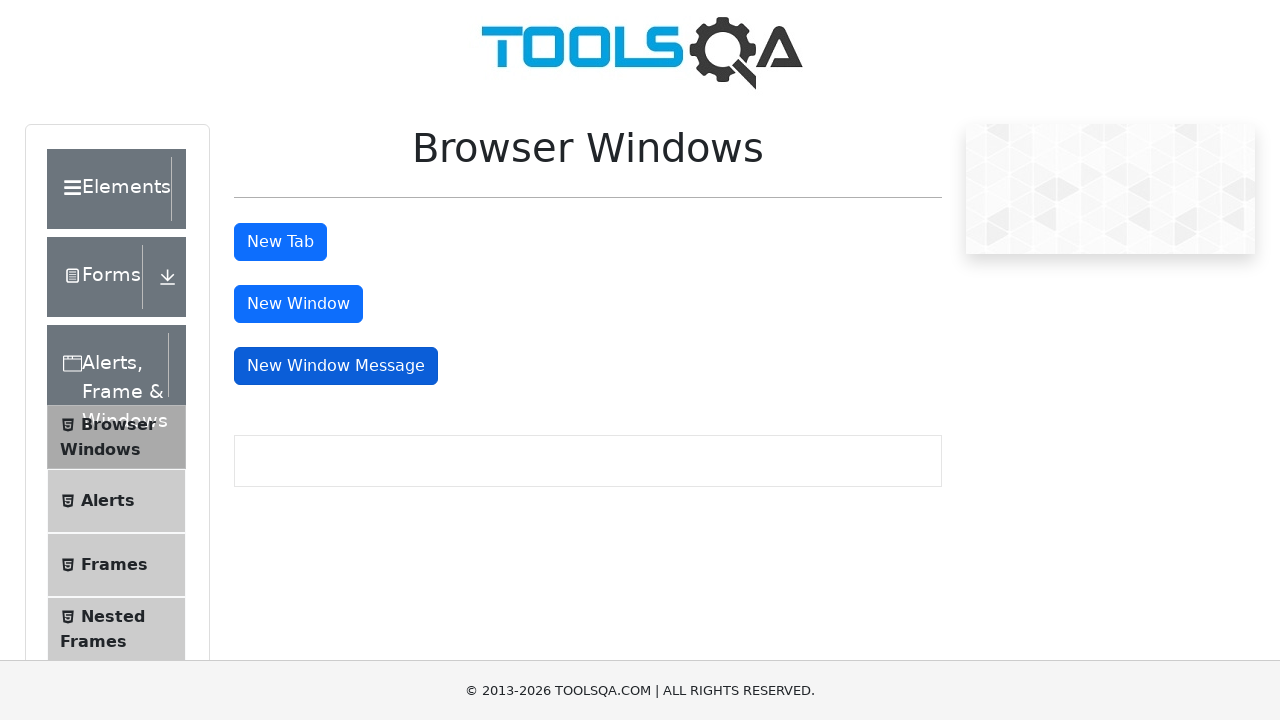

Waited 2 seconds for message window to load
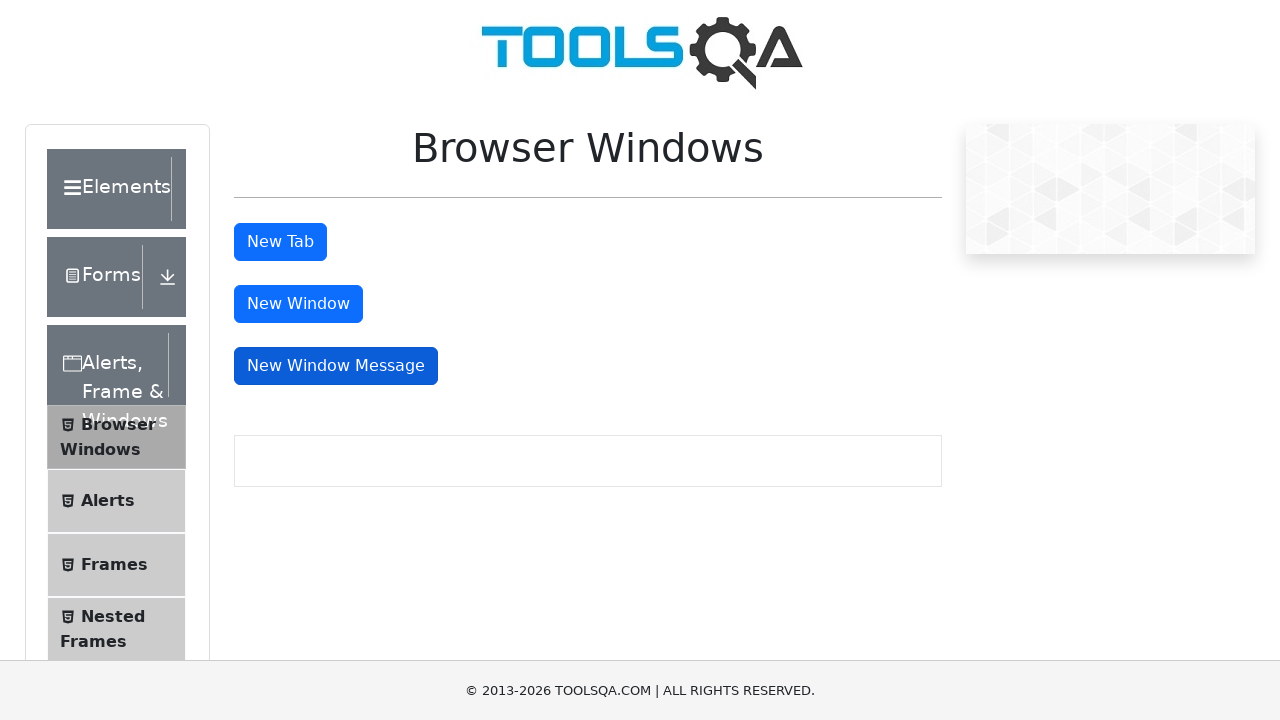

Retrieved all active windows/tabs, total count: 4
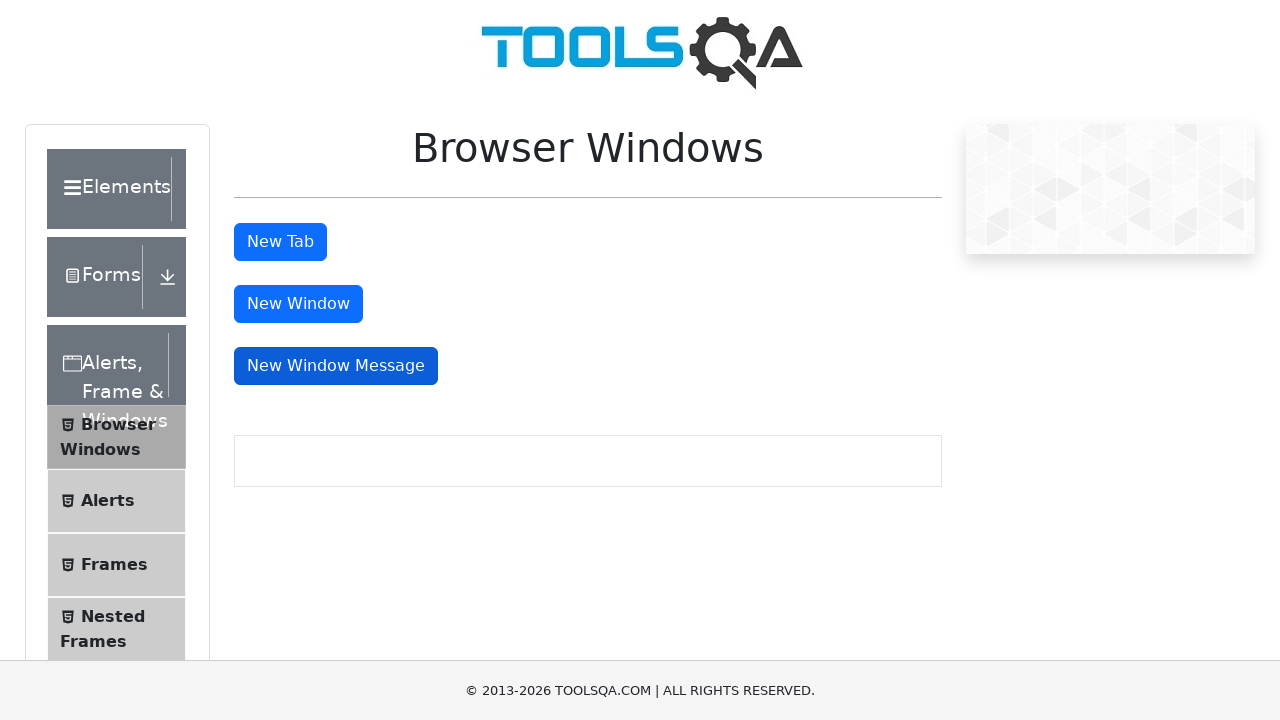

Waited 2 seconds before closing non-main window
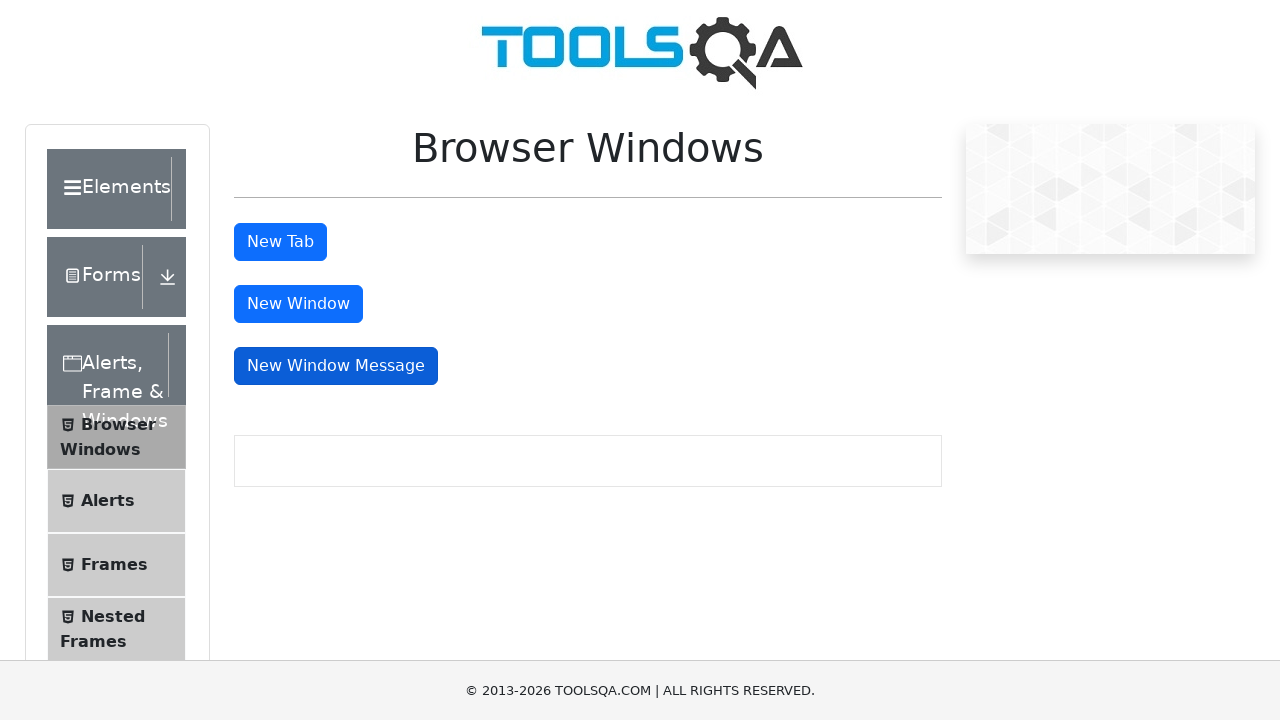

Closed non-main window/tab
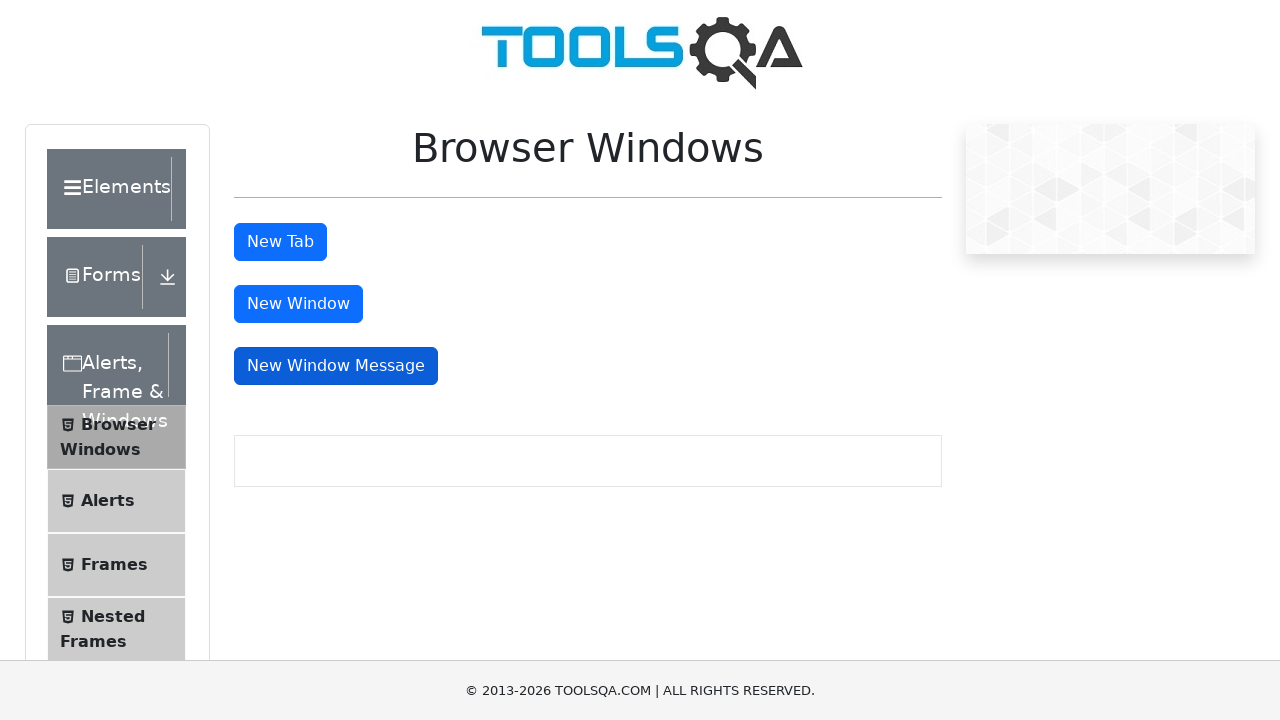

Waited 2 seconds before closing non-main window
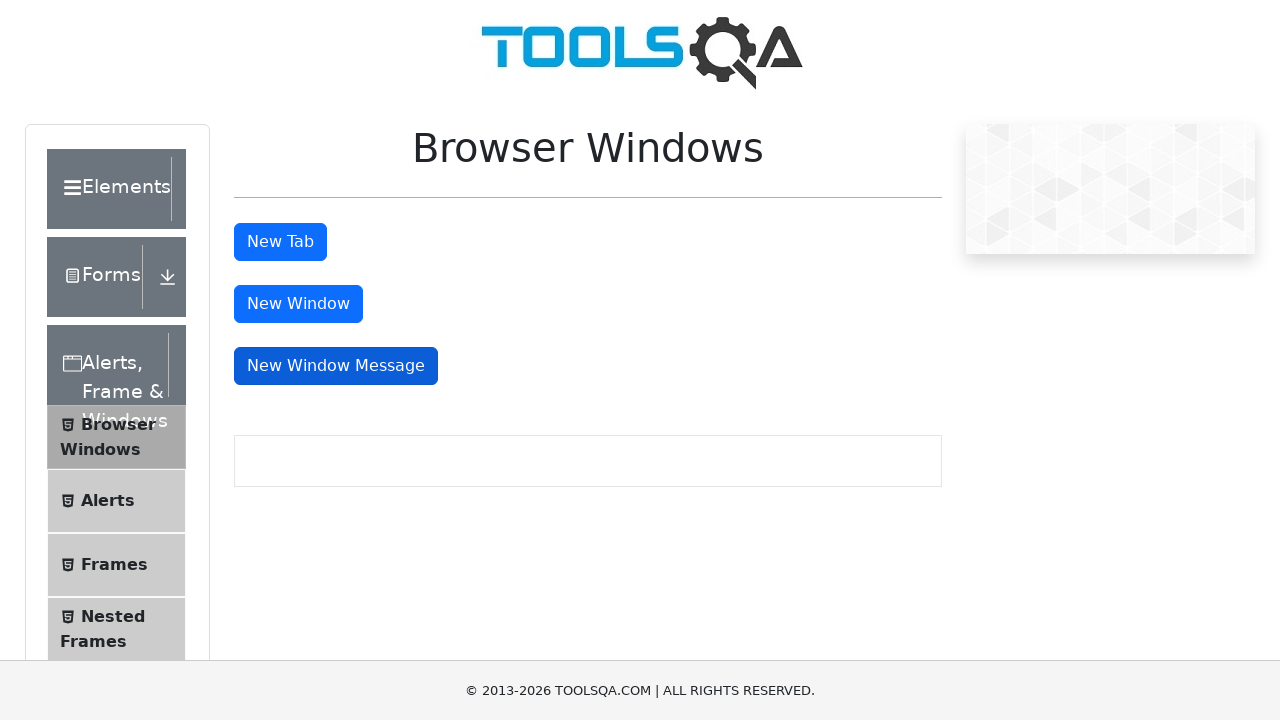

Closed non-main window/tab
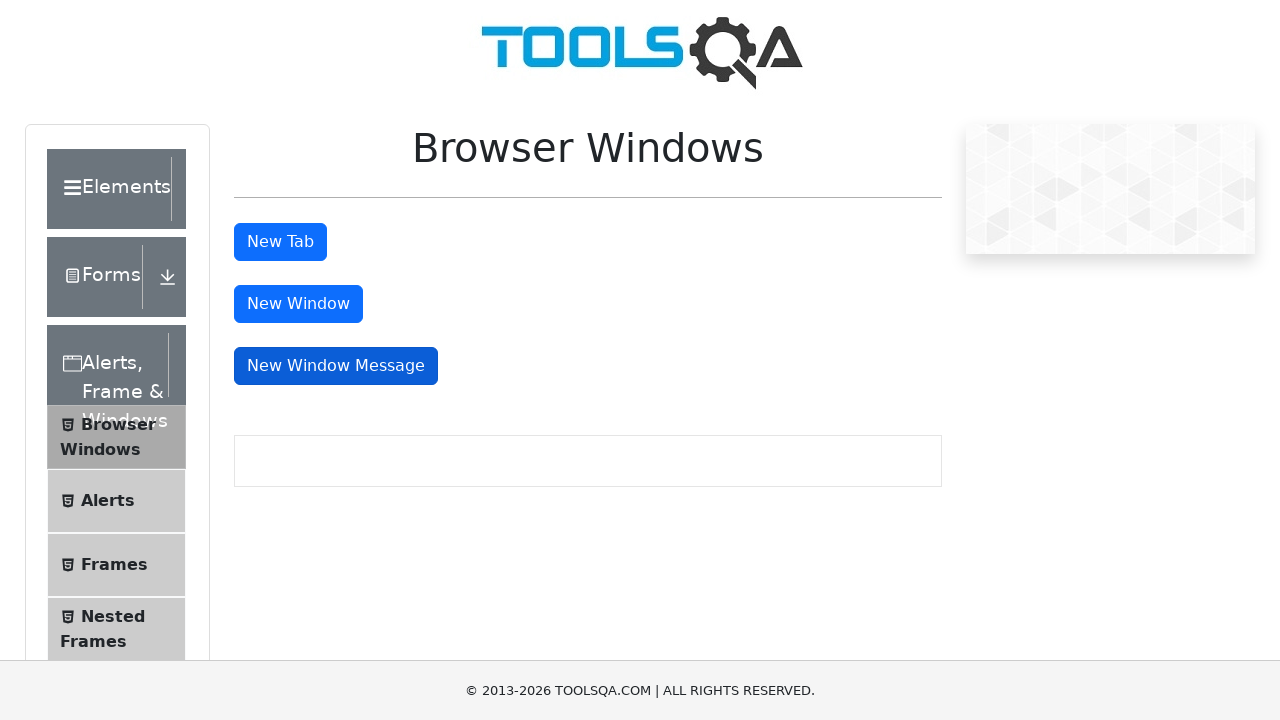

Waited 2 seconds before closing non-main window
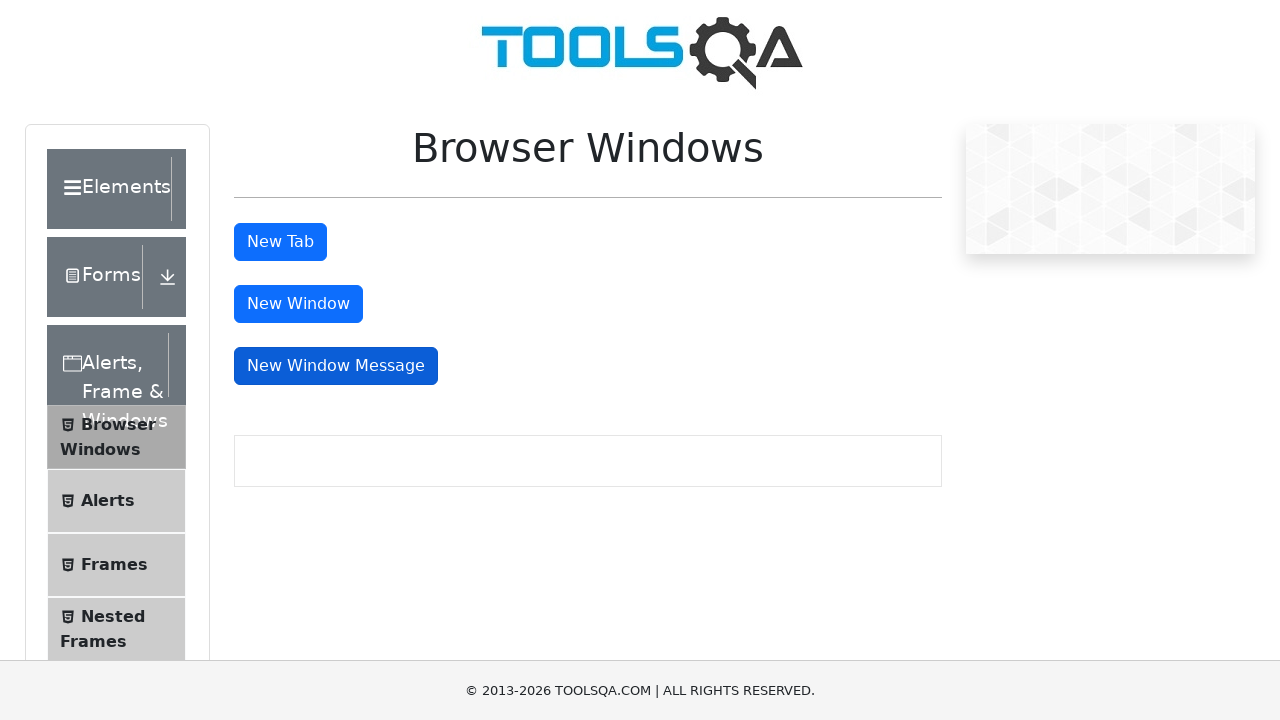

Closed non-main window/tab
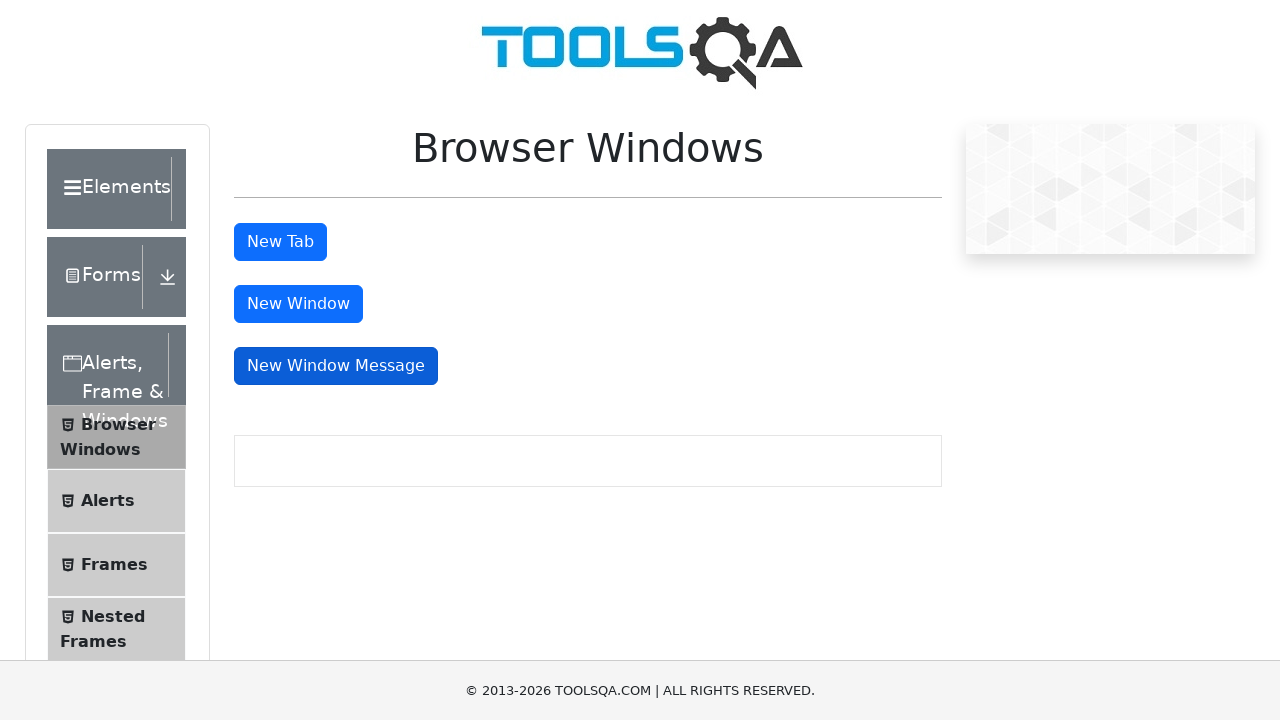

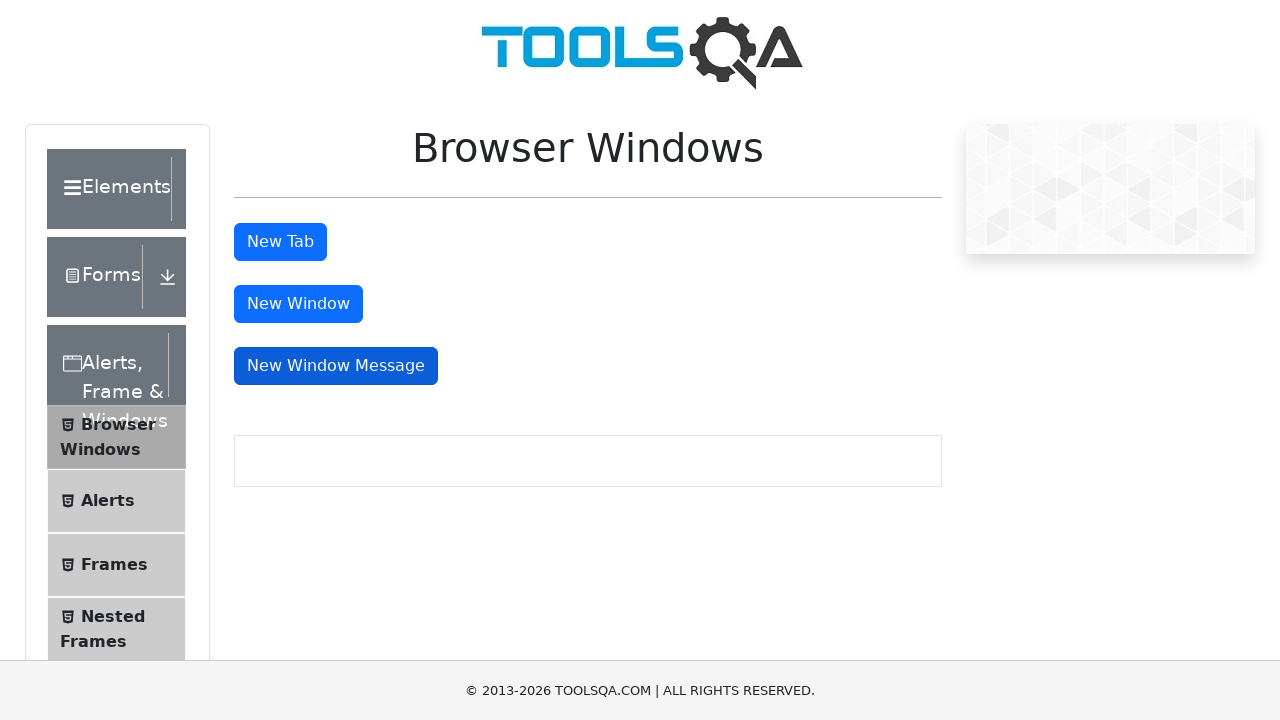